Tests navigation by clicking on a link from the homepage list and verifying it opens the Drag and Drop page

Starting URL: https://the-internet.herokuapp.com/

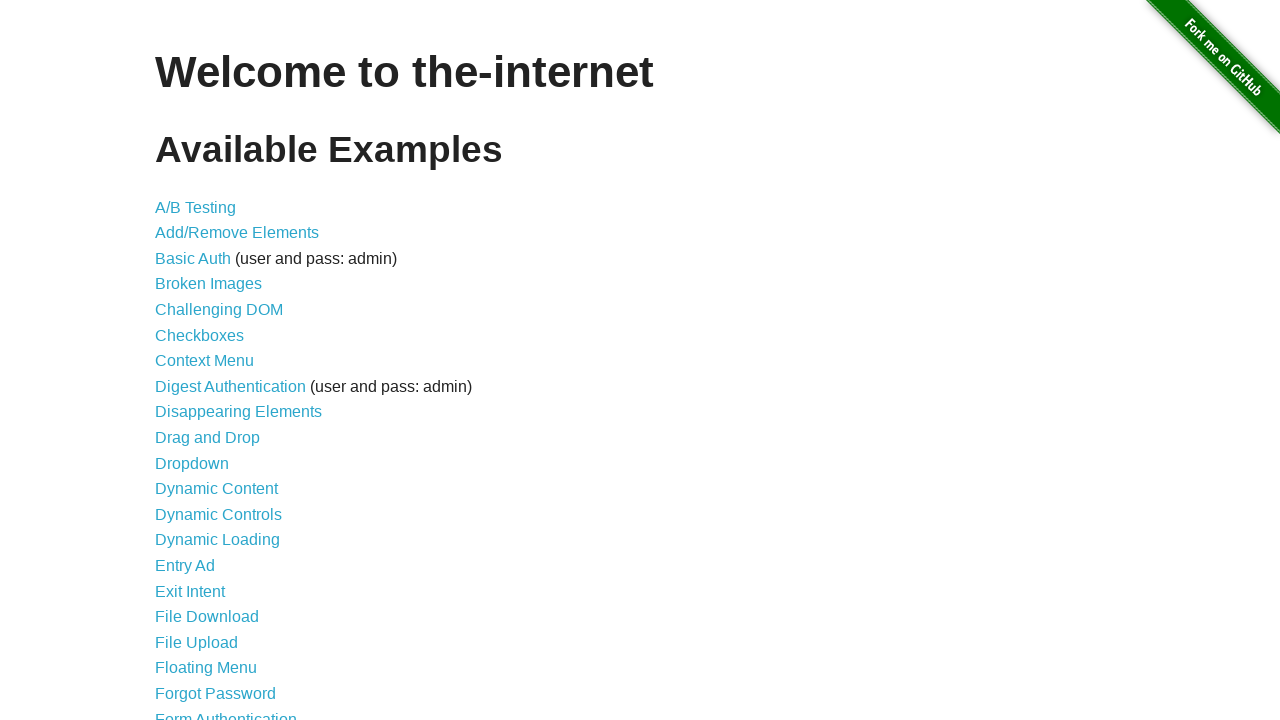

Navigated to the-internet.herokuapp.com homepage
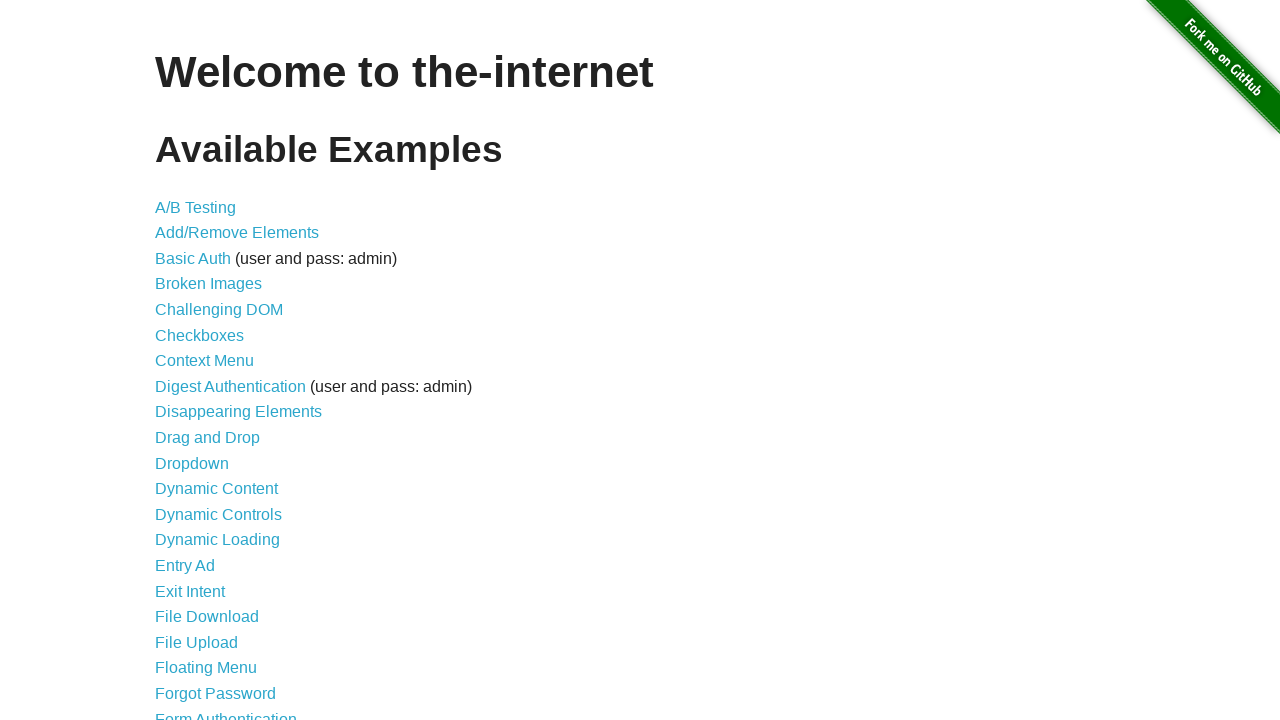

Retrieved all list item links from homepage
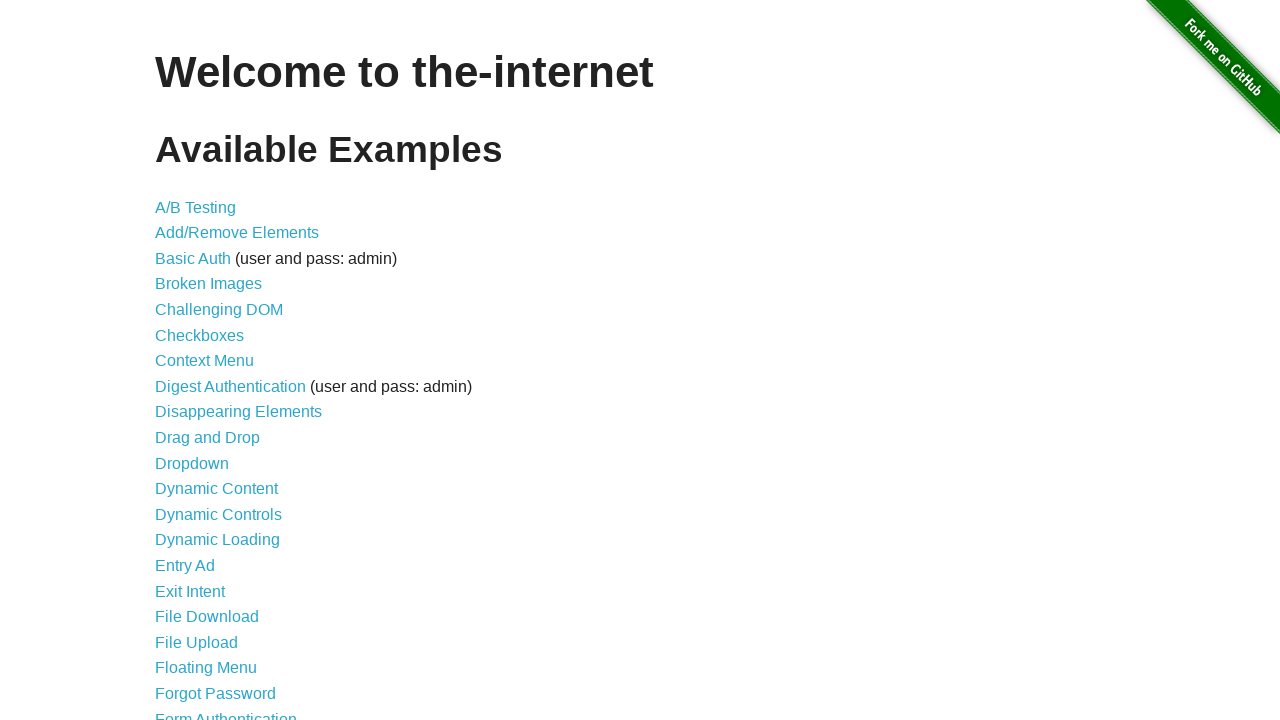

Clicked the 10th link (Drag and Drop) from the homepage list at (208, 438) on xpath=//li//a >> nth=9
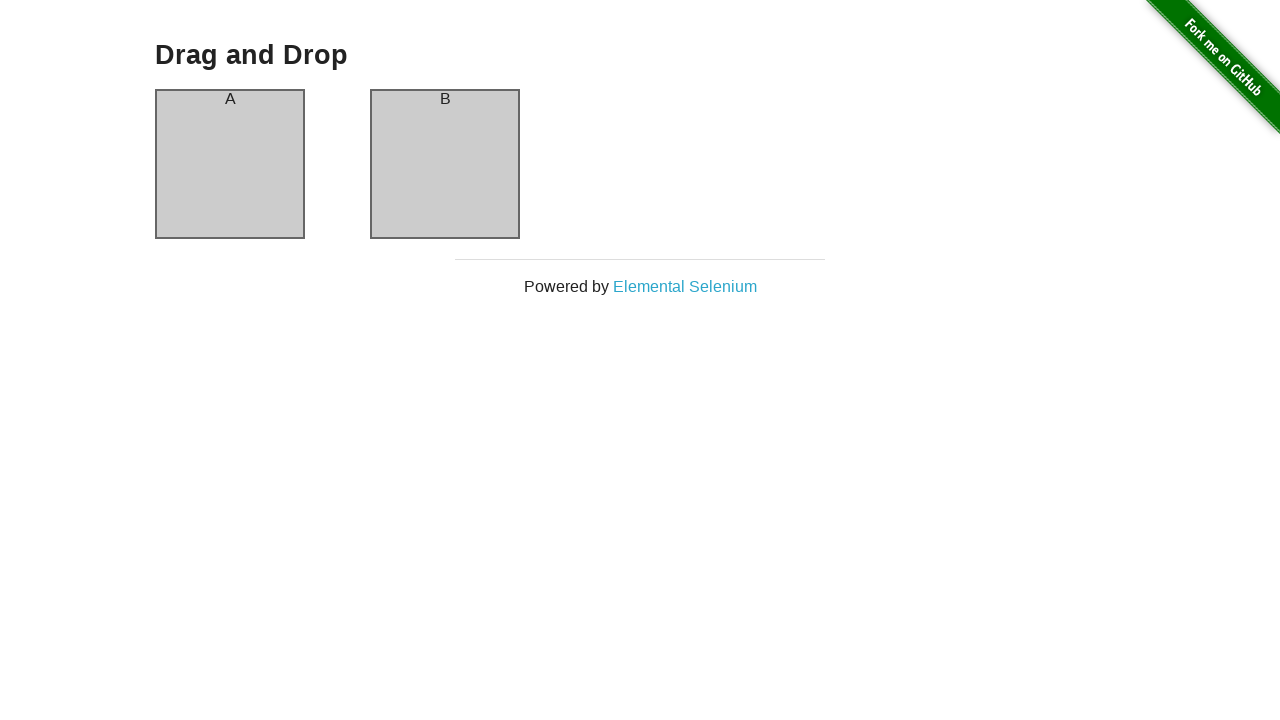

Verified navigation to Drag and Drop page
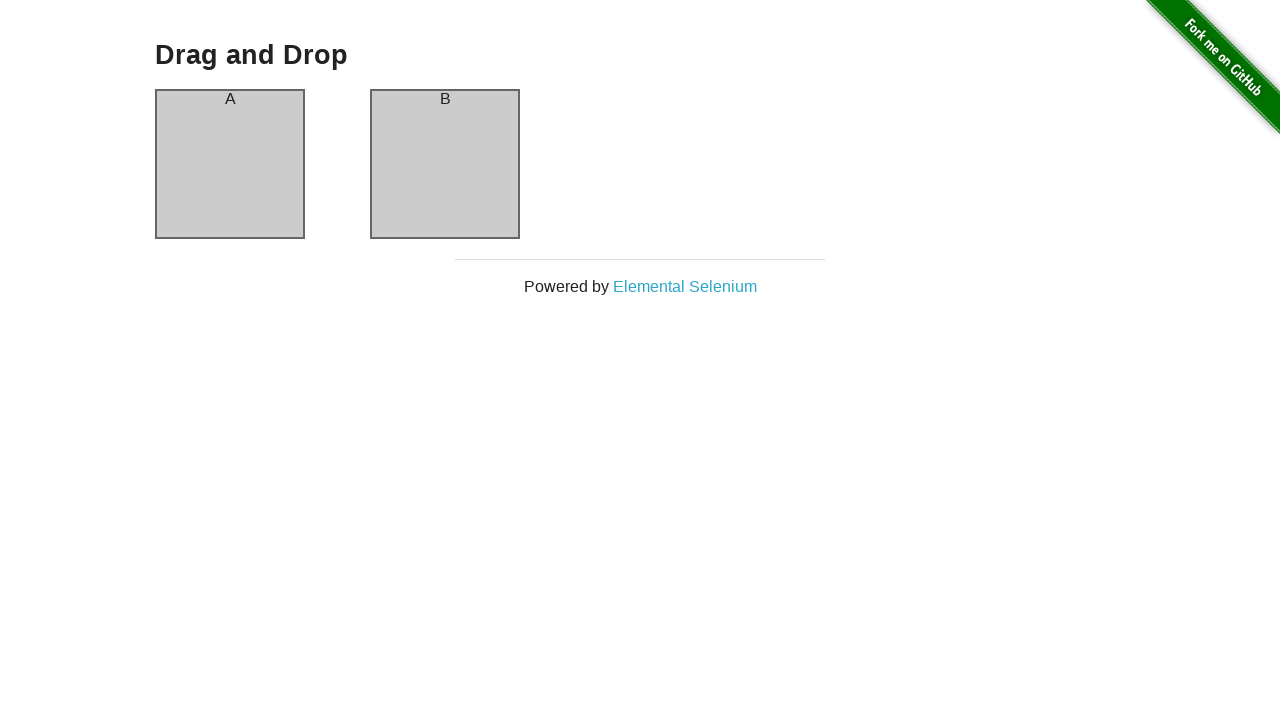

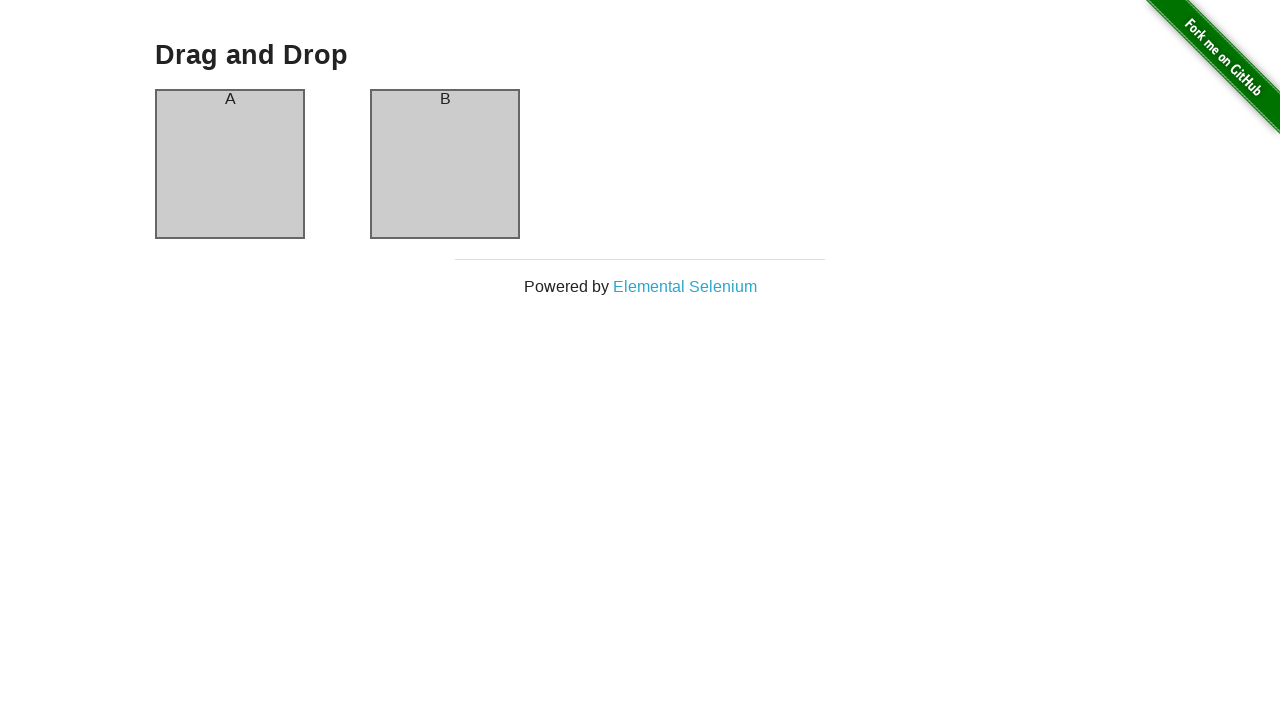